Tests waiting for a dynamically appearing button to become visible before clicking it

Starting URL: https://demoqa.com/dynamic-properties

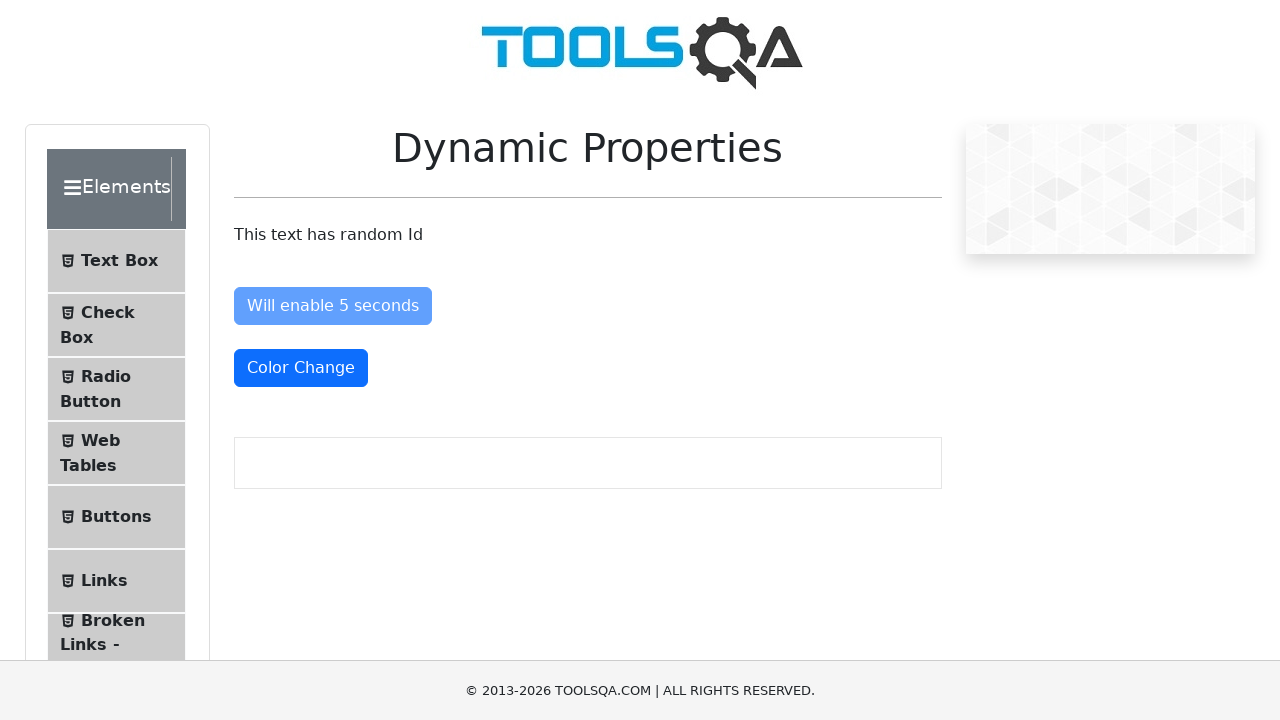

Waited for dynamically appearing button with id 'visibleAfter' to become visible
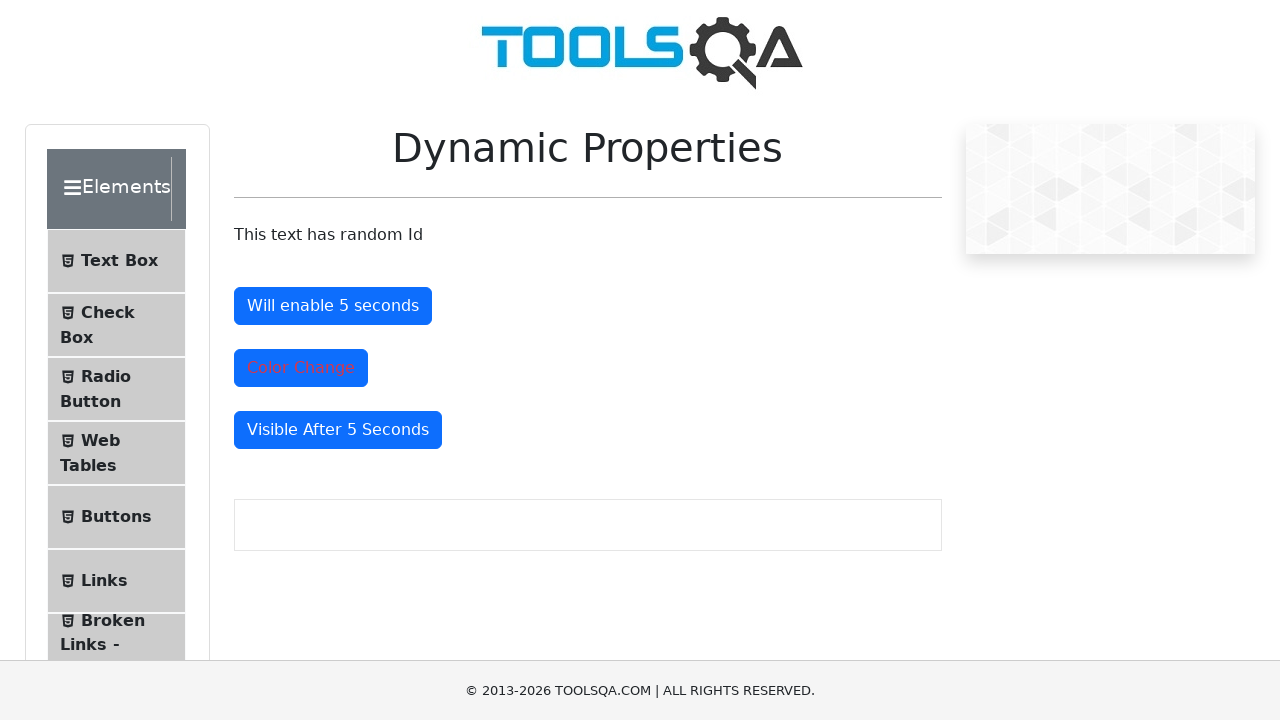

Clicked the dynamically appearing button at (338, 430) on #visibleAfter
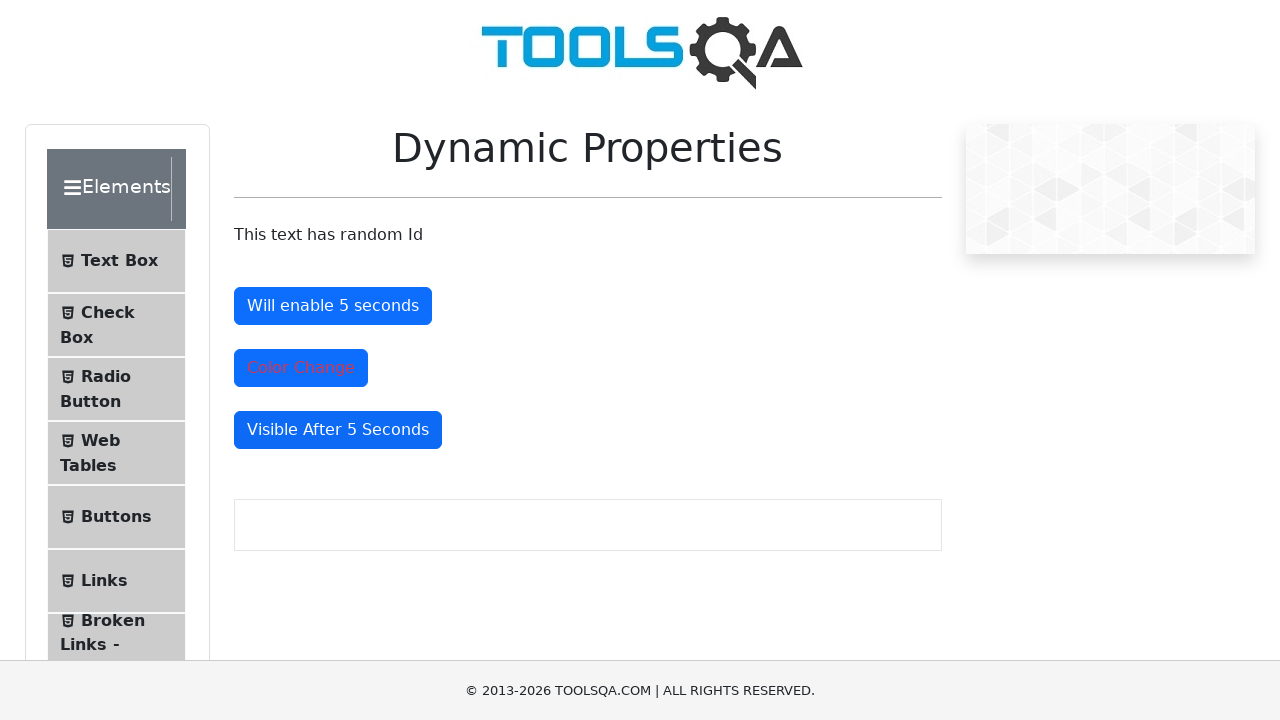

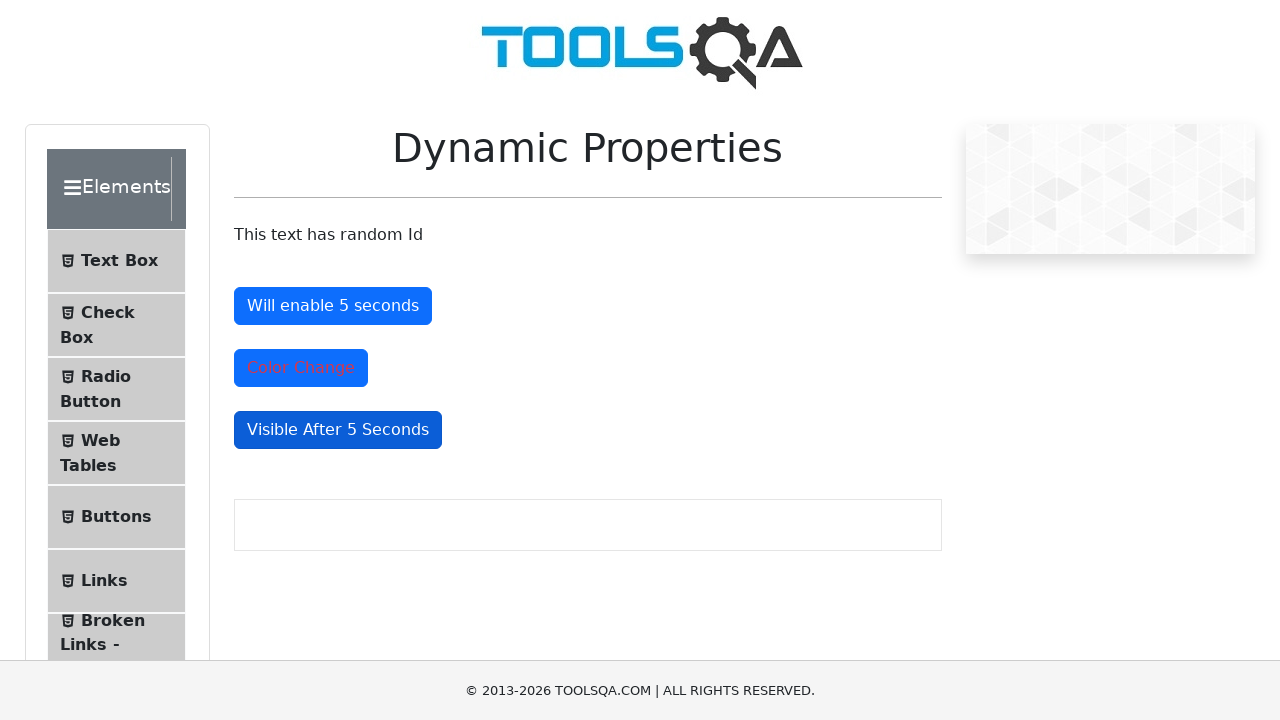